Tests responsive rendering on Mobile Portrait viewport (375x667) and verifies no horizontal scroll

Starting URL: https://playwright.dev/

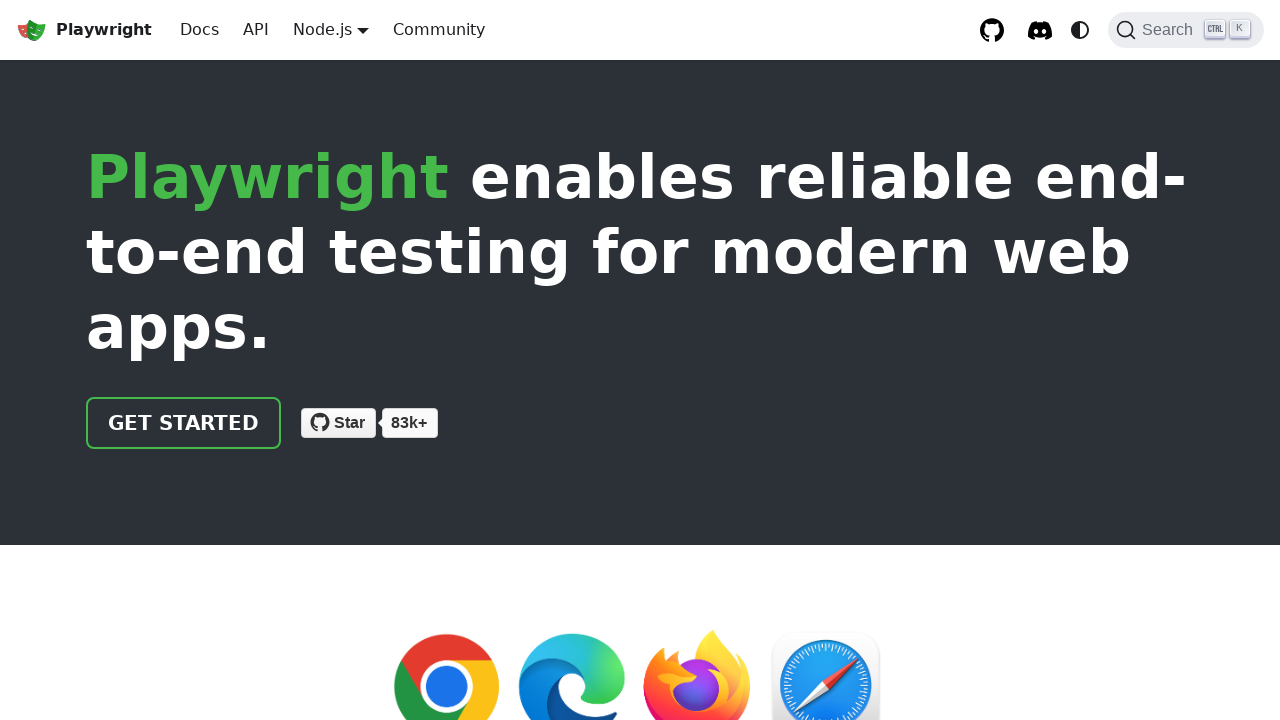

Set viewport to Mobile Portrait (375x667)
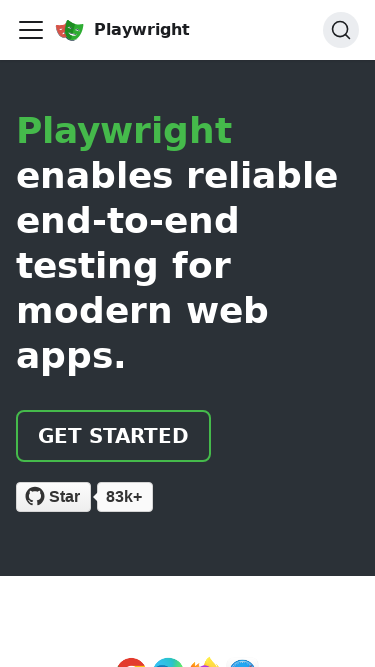

Reloaded page with mobile portrait viewport
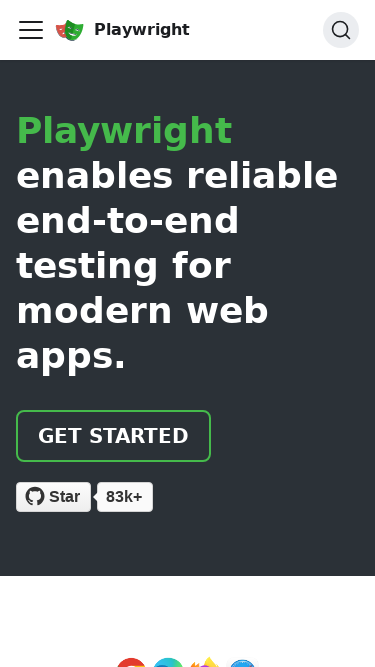

Page fully loaded (networkidle state reached)
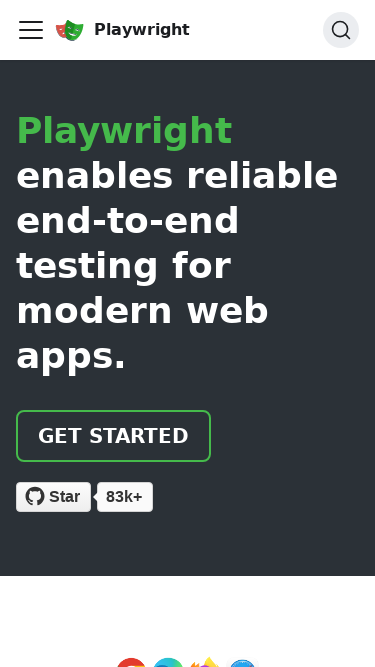

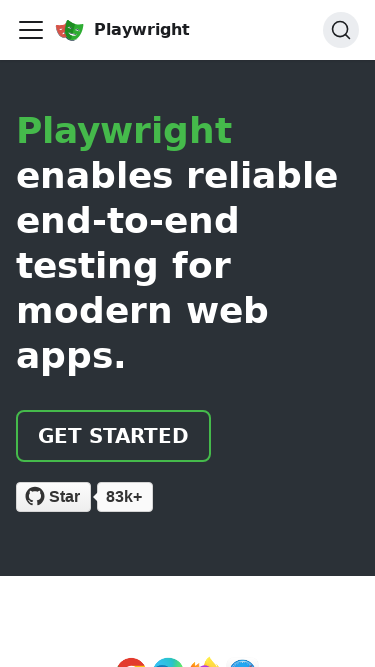